Tests the Datepicker page by navigating to it, clicking the date input, and selecting today's date

Starting URL: https://formy-project.herokuapp.com/

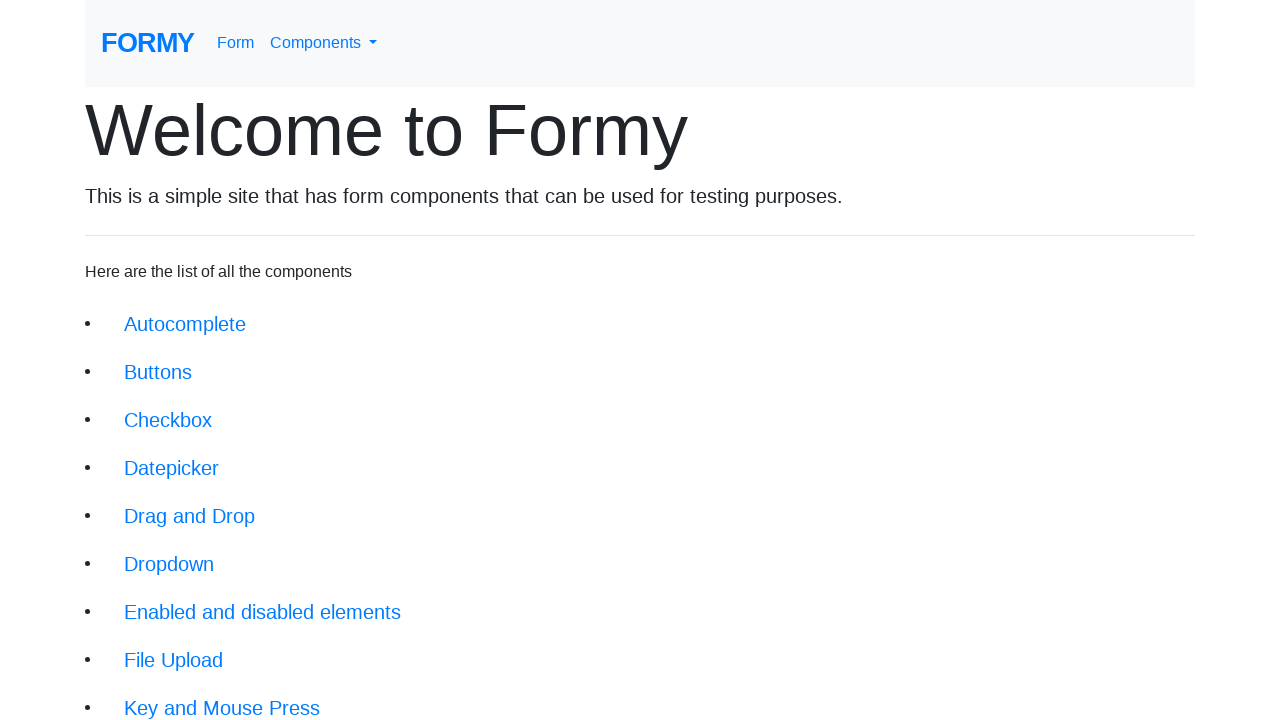

Clicked on the Datepicker link at (172, 468) on xpath=//li/a[@href='/datepicker']
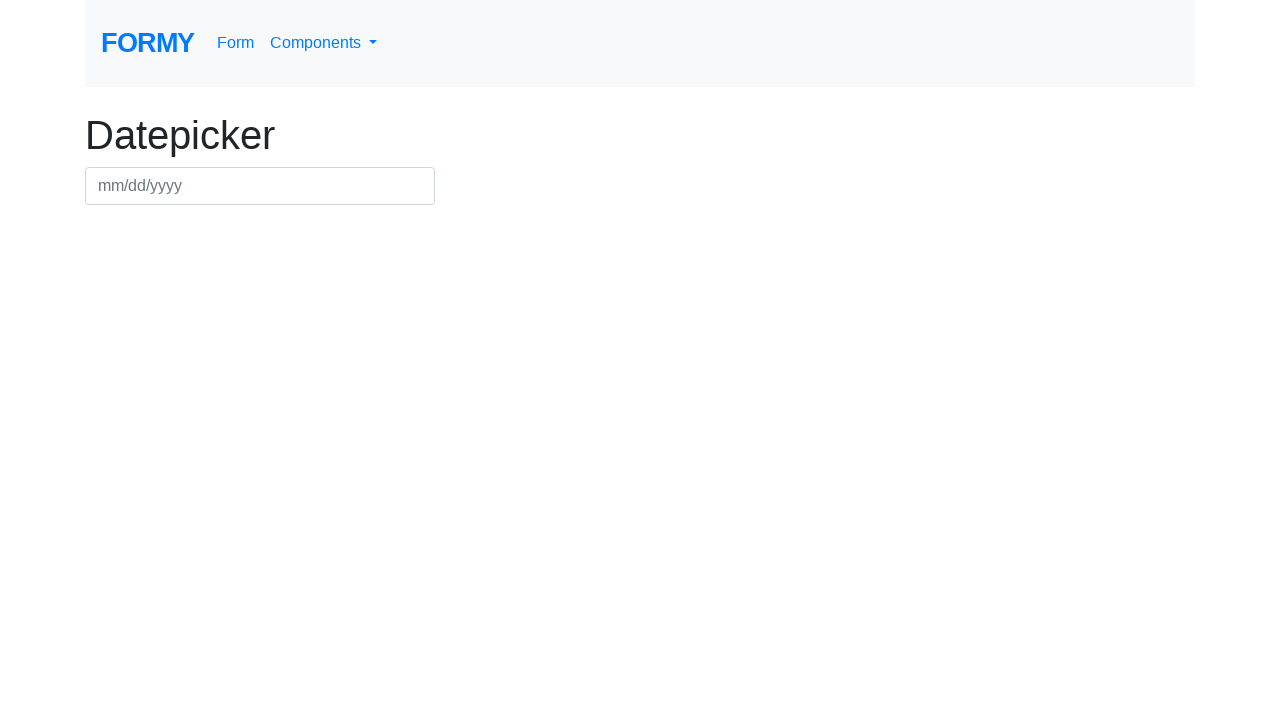

Datepicker page loaded successfully
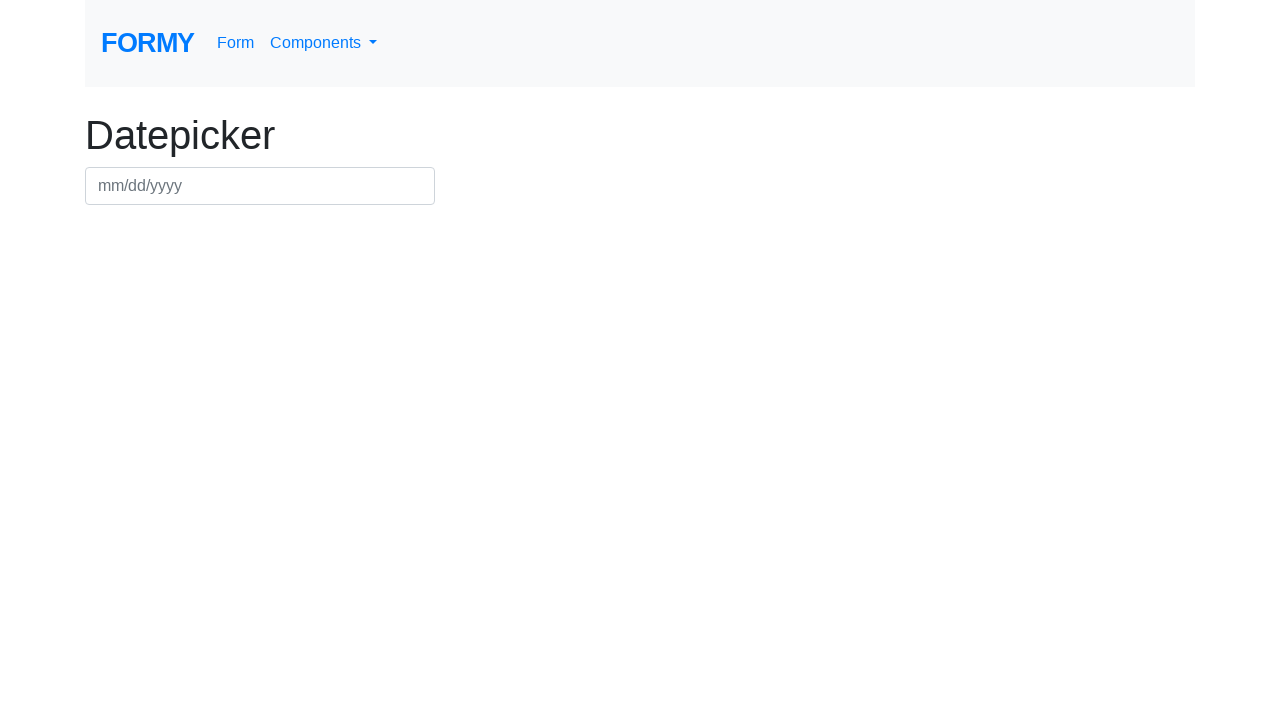

Clicked on the date input field at (260, 186) on xpath=//div[@class='row']//input[@id='datepicker']
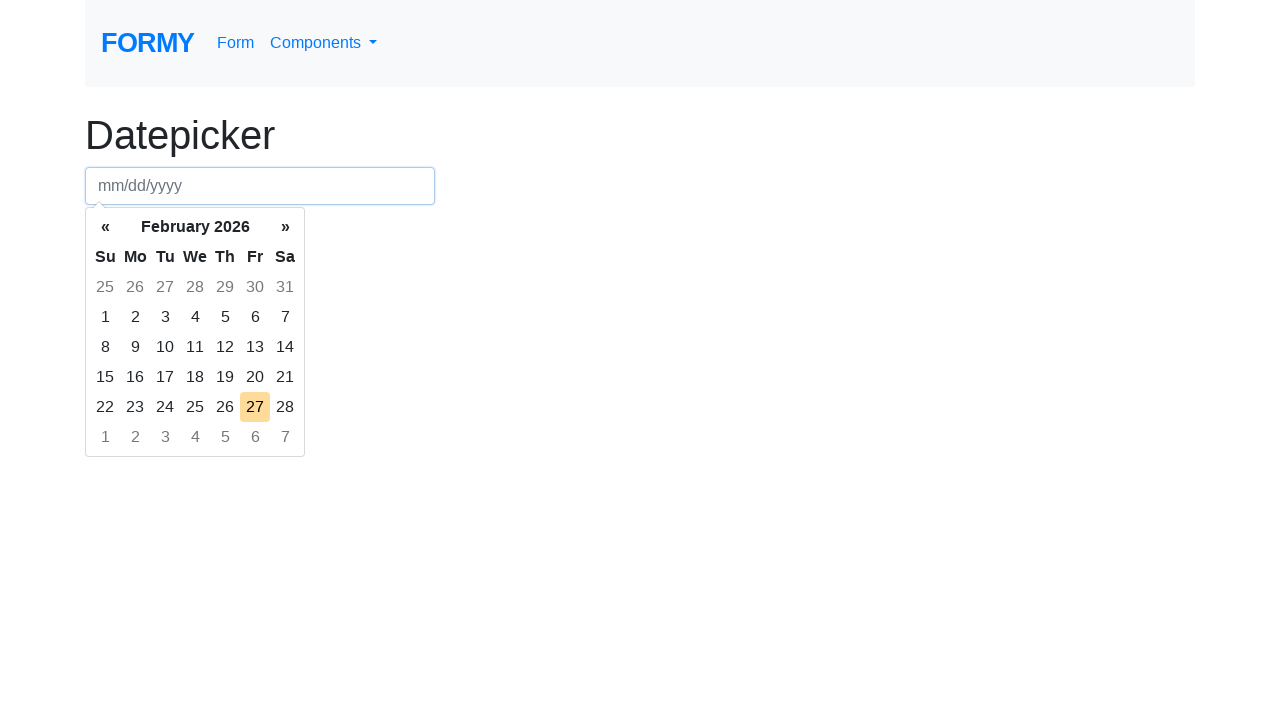

Selected today's date from the datepicker at (255, 407) on xpath=//td[@class='today day']
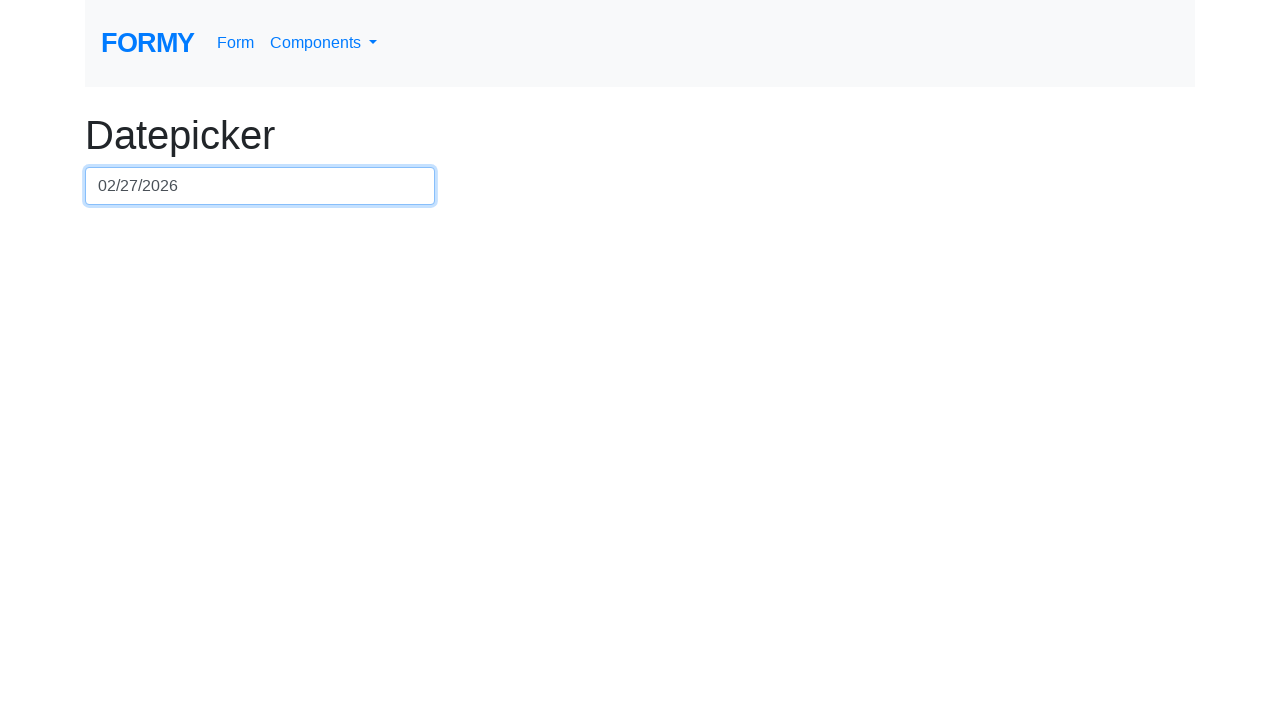

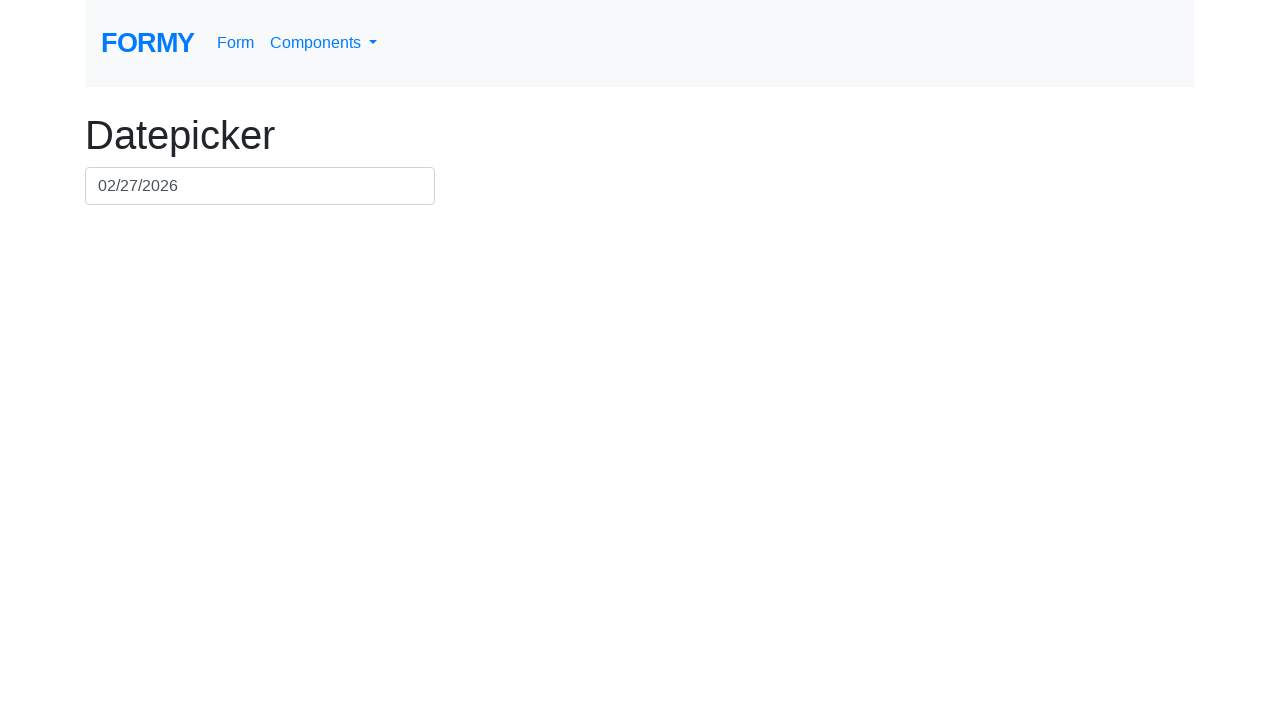